Tests a form that requires calculating the sum of two numbers and selecting the result from a dropdown menu

Starting URL: http://suninjuly.github.io/selects2.html

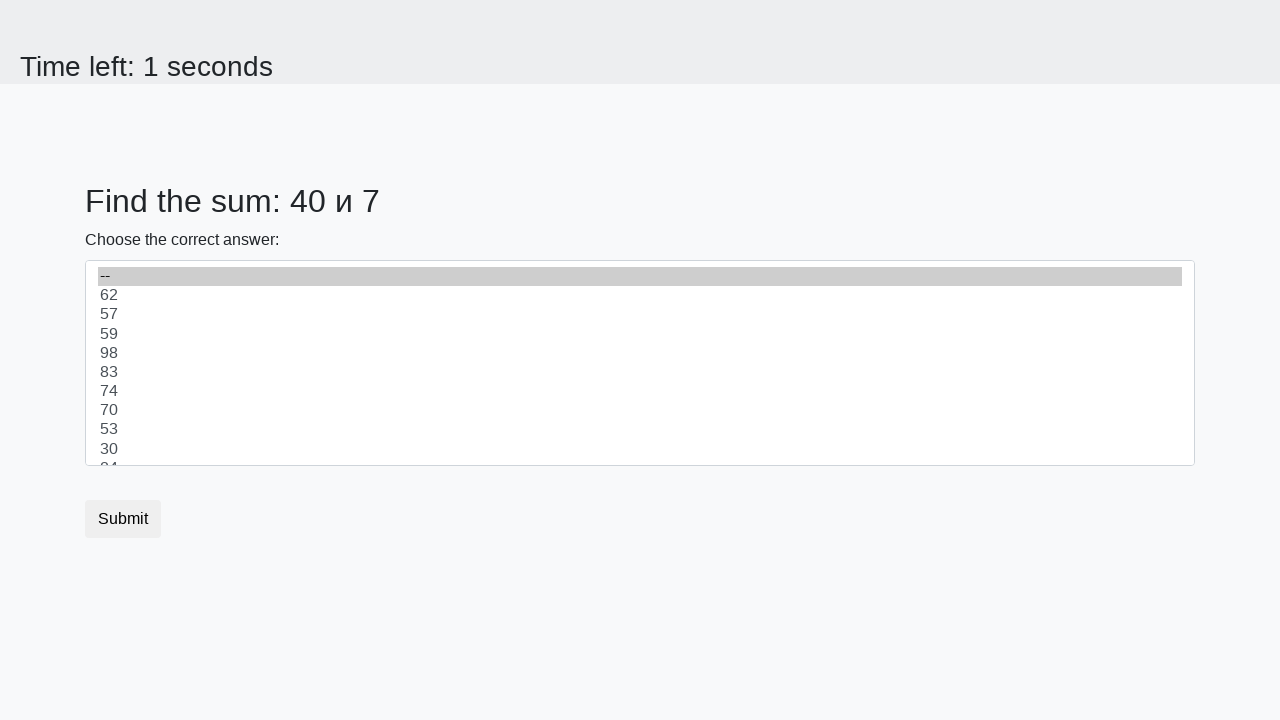

Retrieved first number from the page
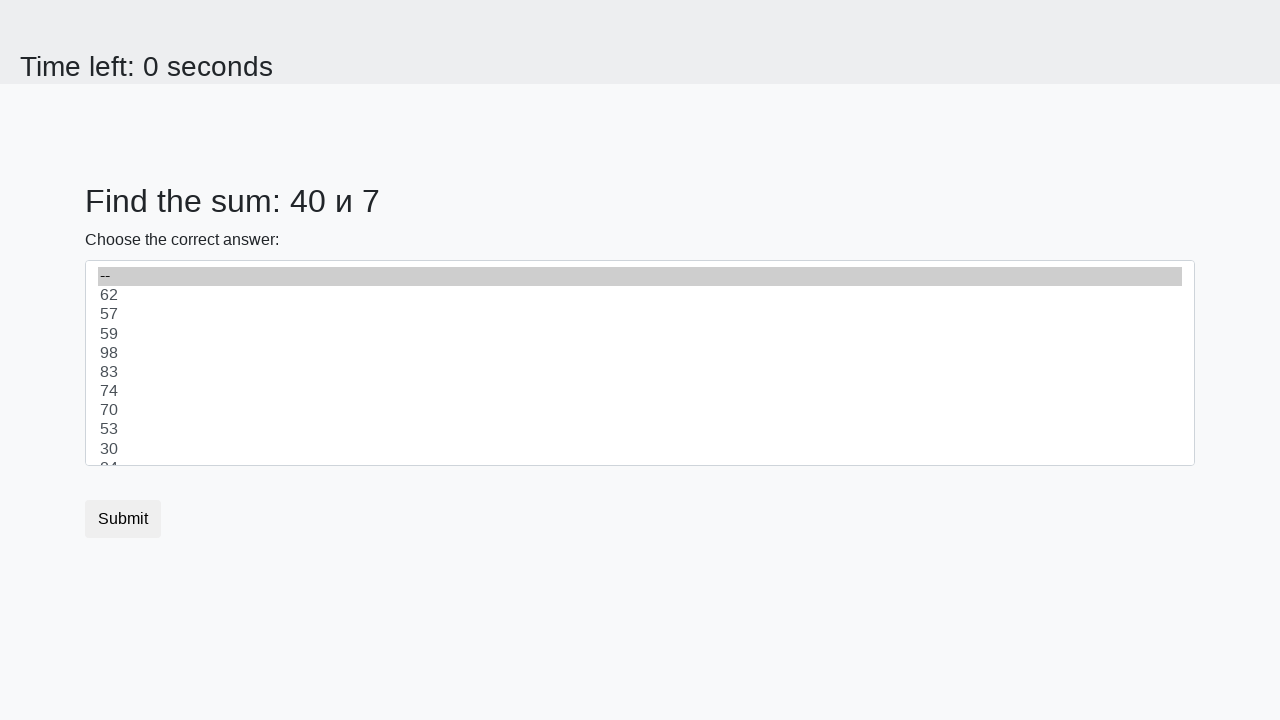

Retrieved second number from the page
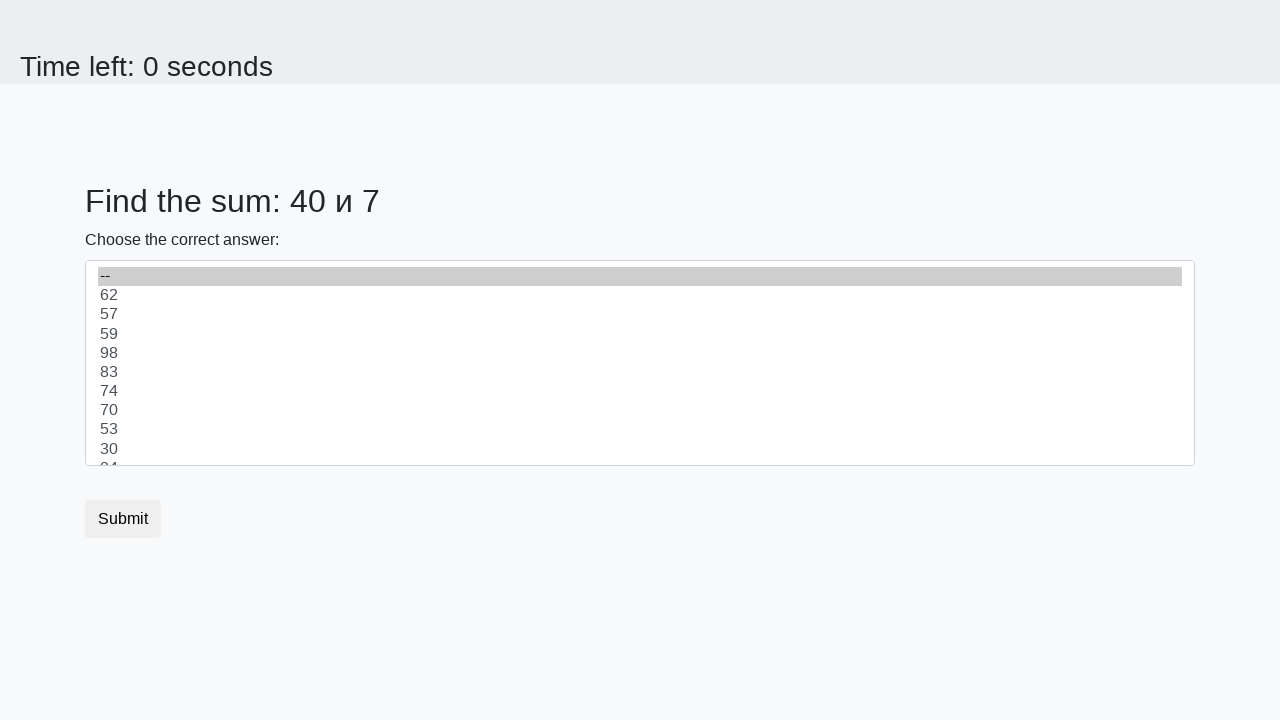

Calculated sum of 40 + 7 = 47
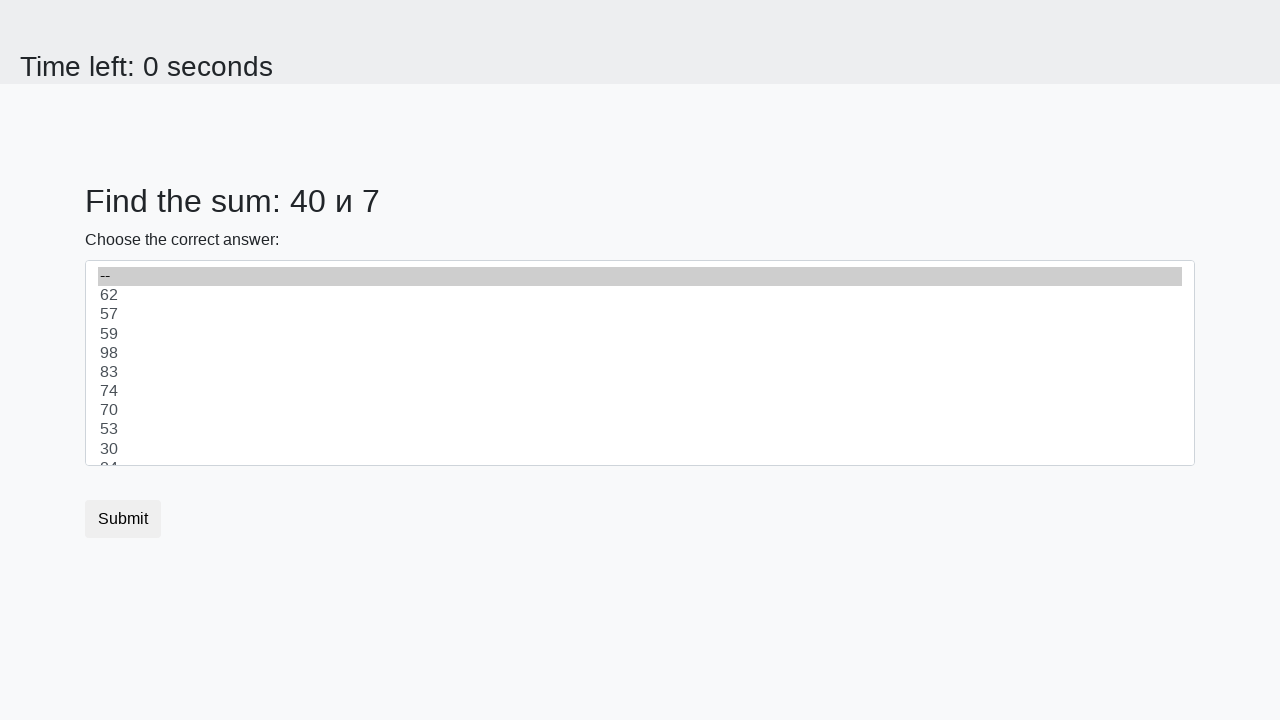

Clicked on the dropdown to open it at (640, 363) on .custom-select
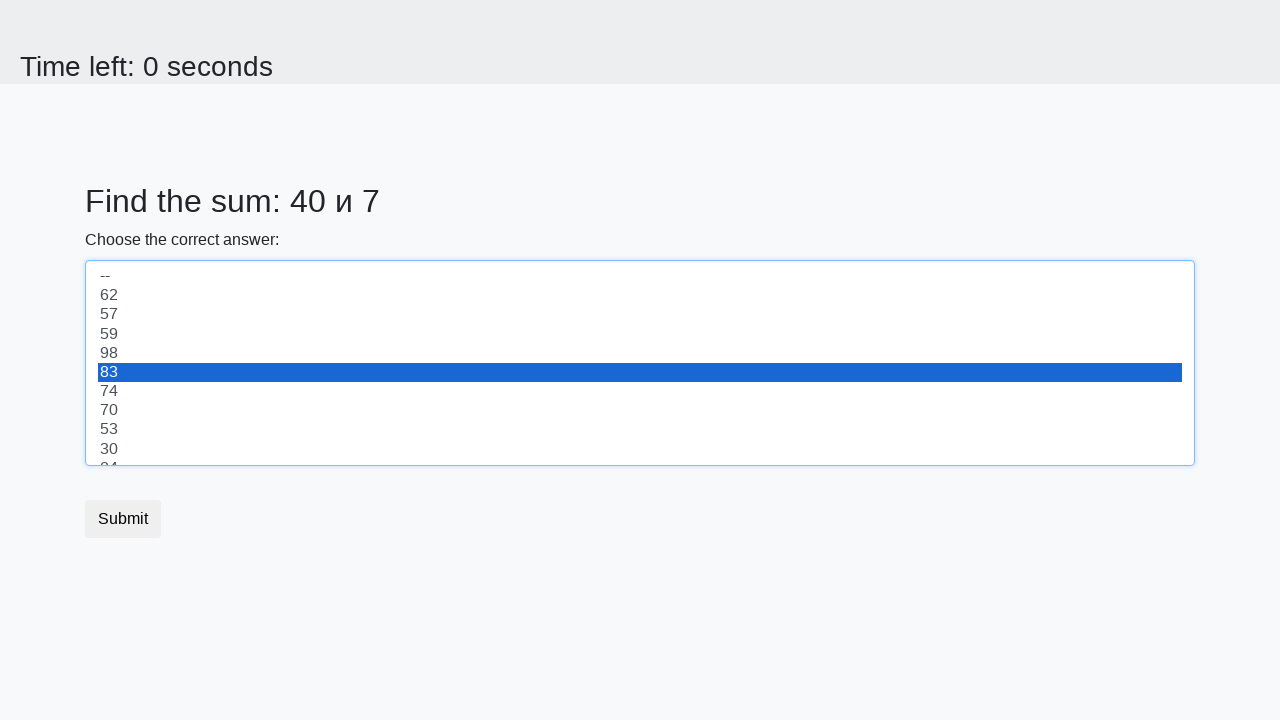

Selected calculated sum (47) from the dropdown on select
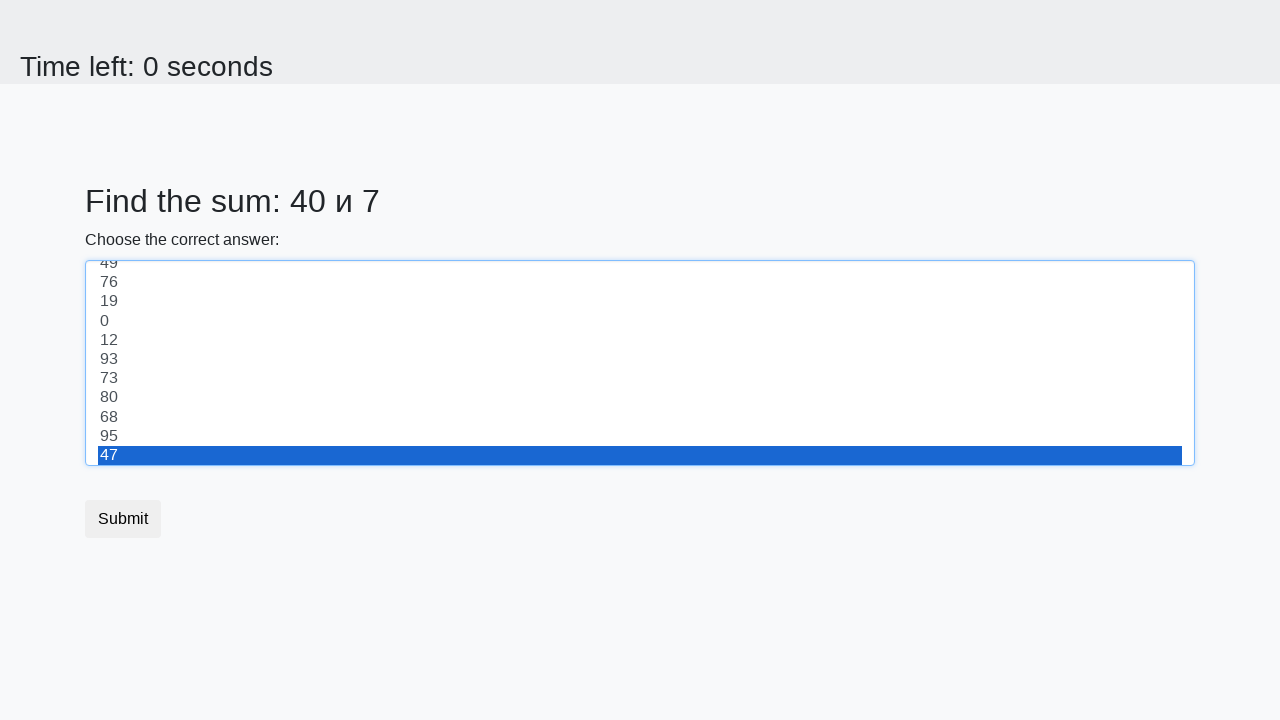

Clicked the submit button to submit the form at (123, 519) on .btn.btn-default
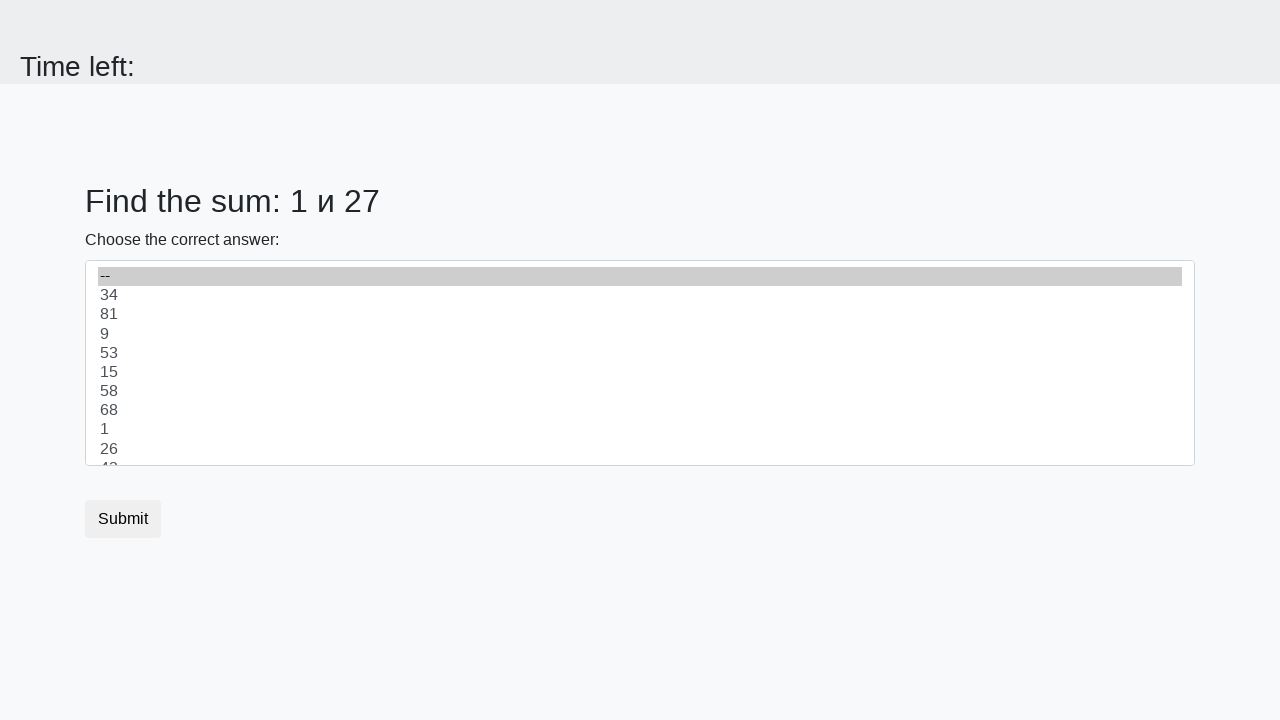

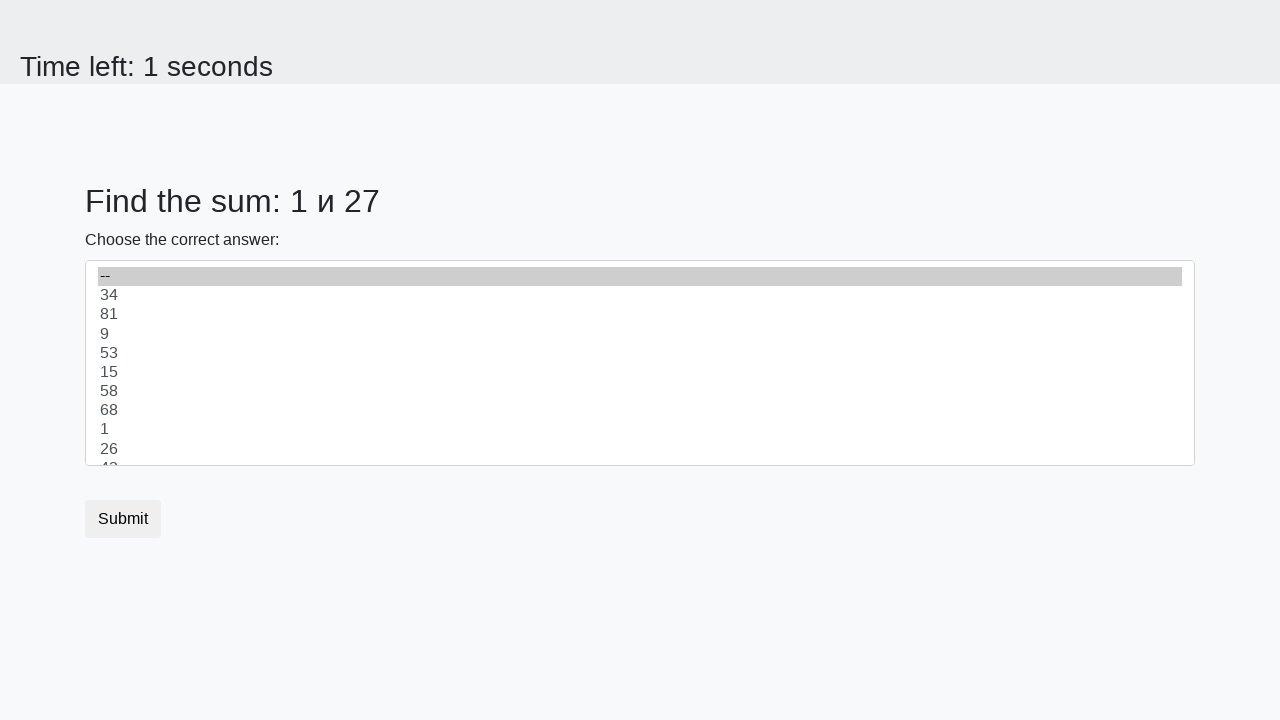